Tests that interactive elements are displayed by hovering over the plot and checking for drag elements

Starting URL: https://badj.github.io/NZGovDebtTrends2002-2025/

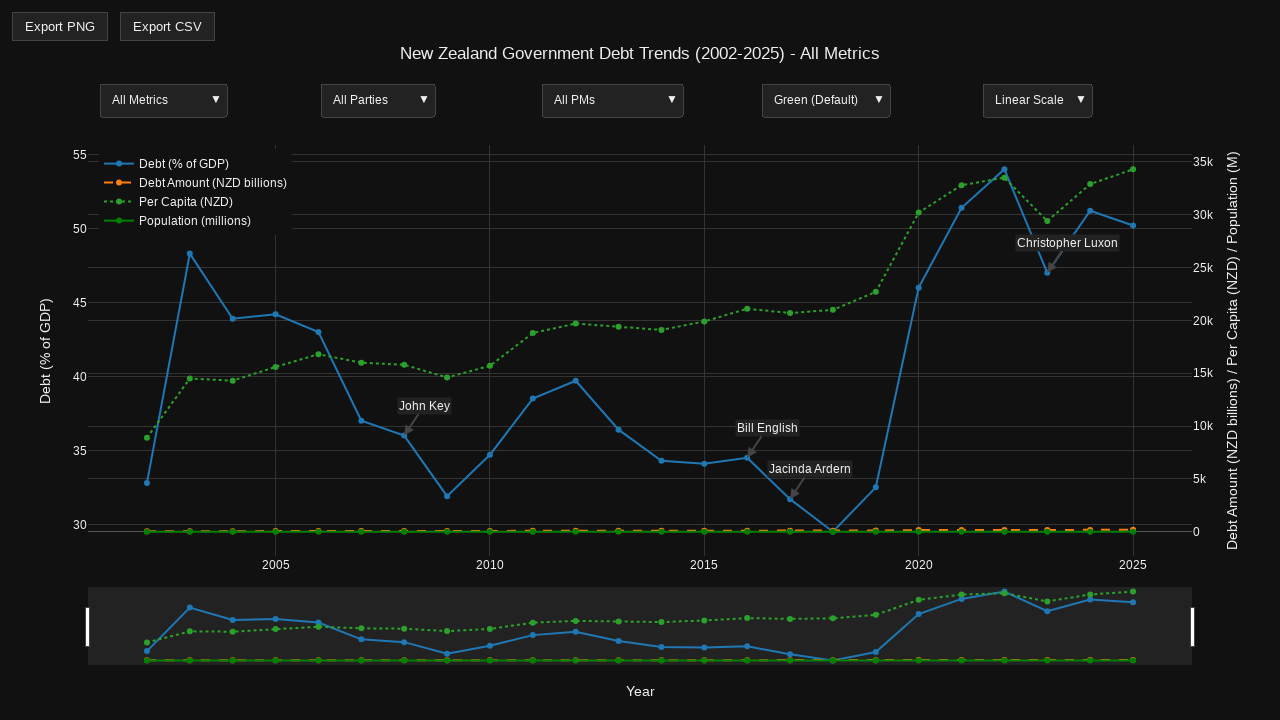

Plot container became visible
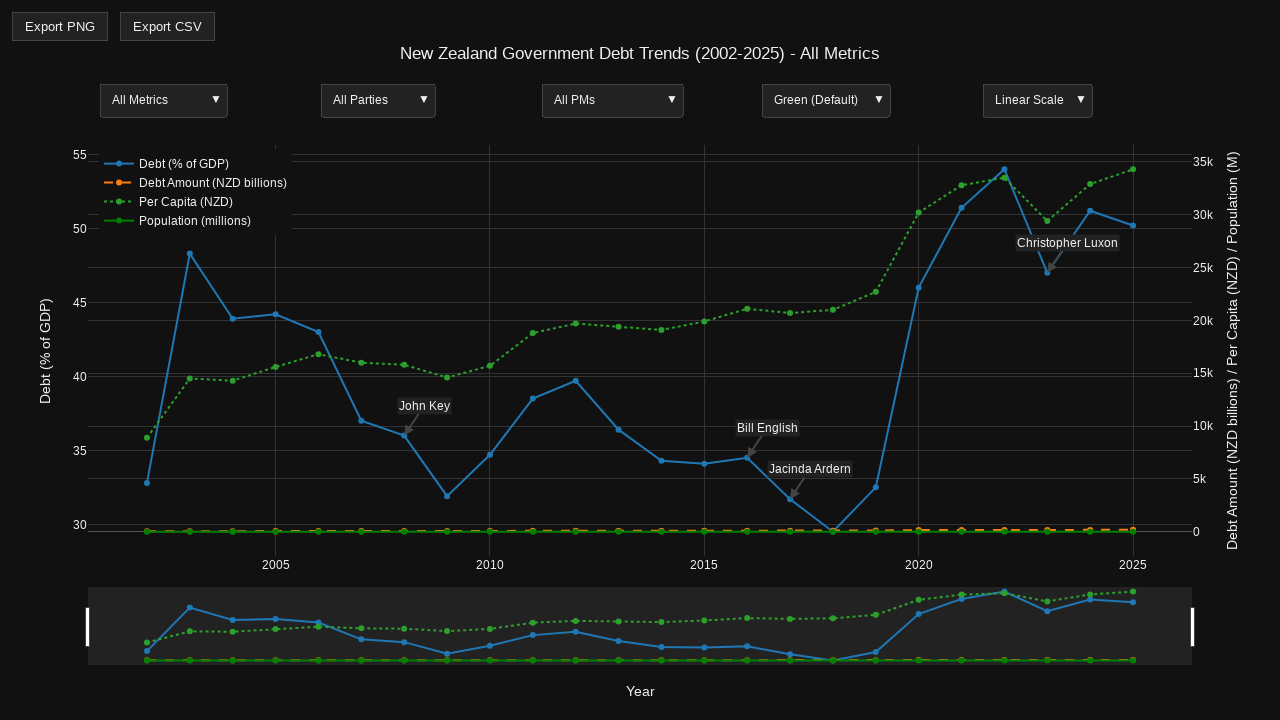

Retrieved plot container bounding box
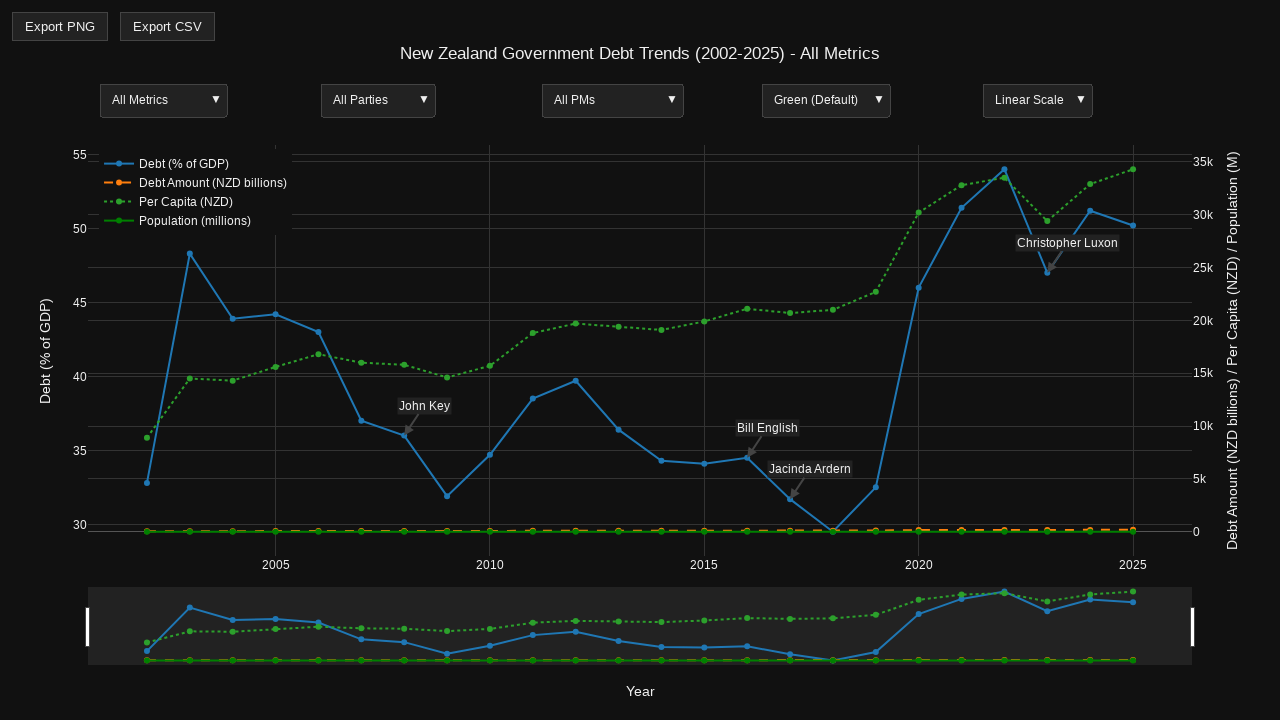

Moved mouse to center of plot at (640, 395)
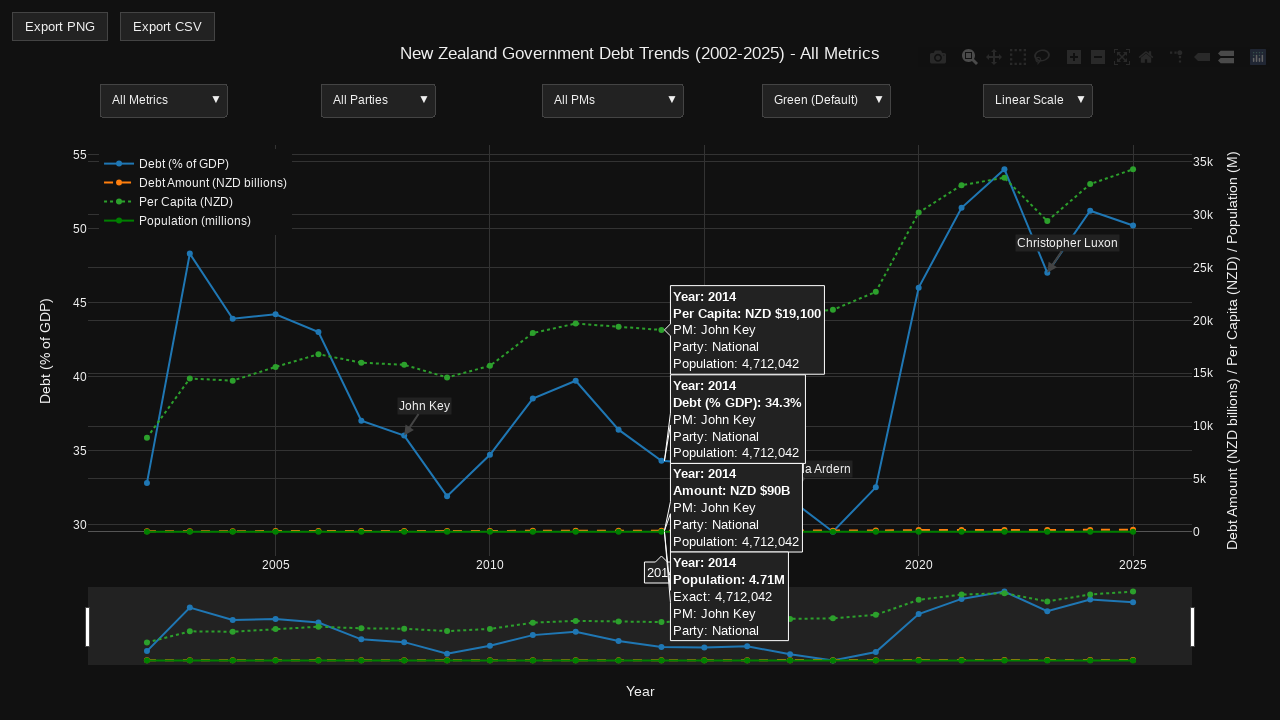

Cartesian layer became visible (interactive elements present)
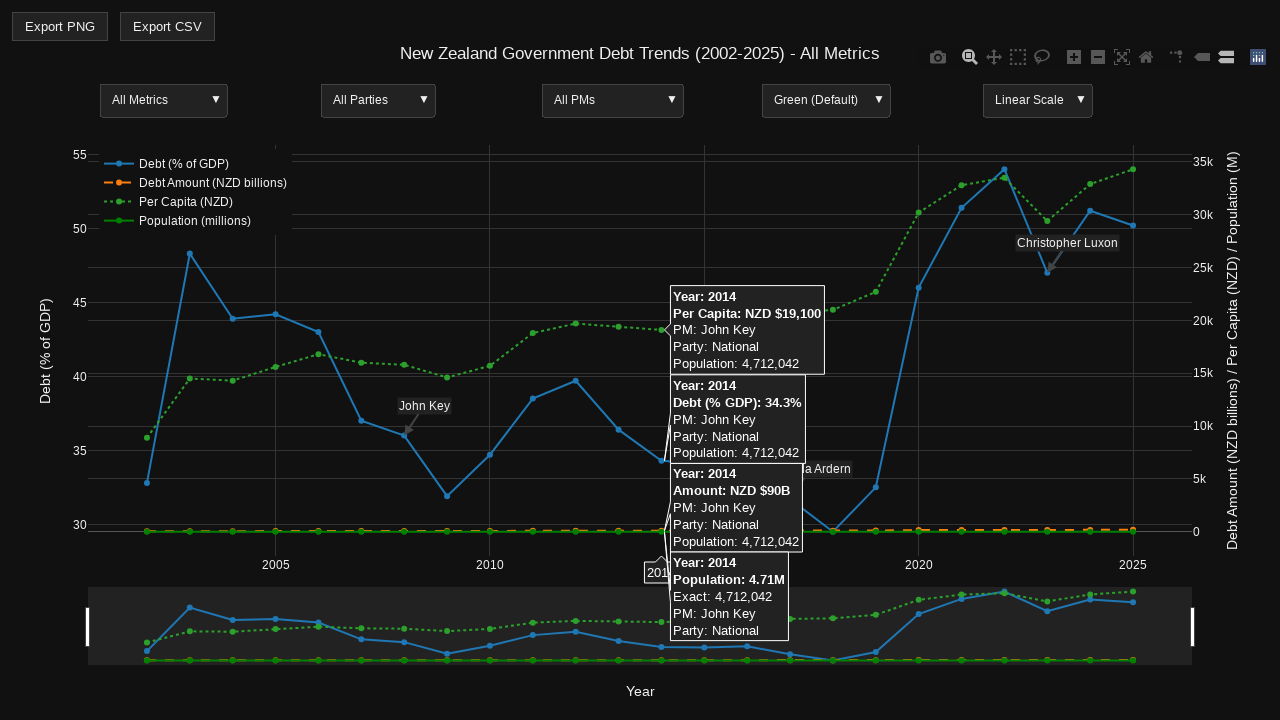

Located drag elements
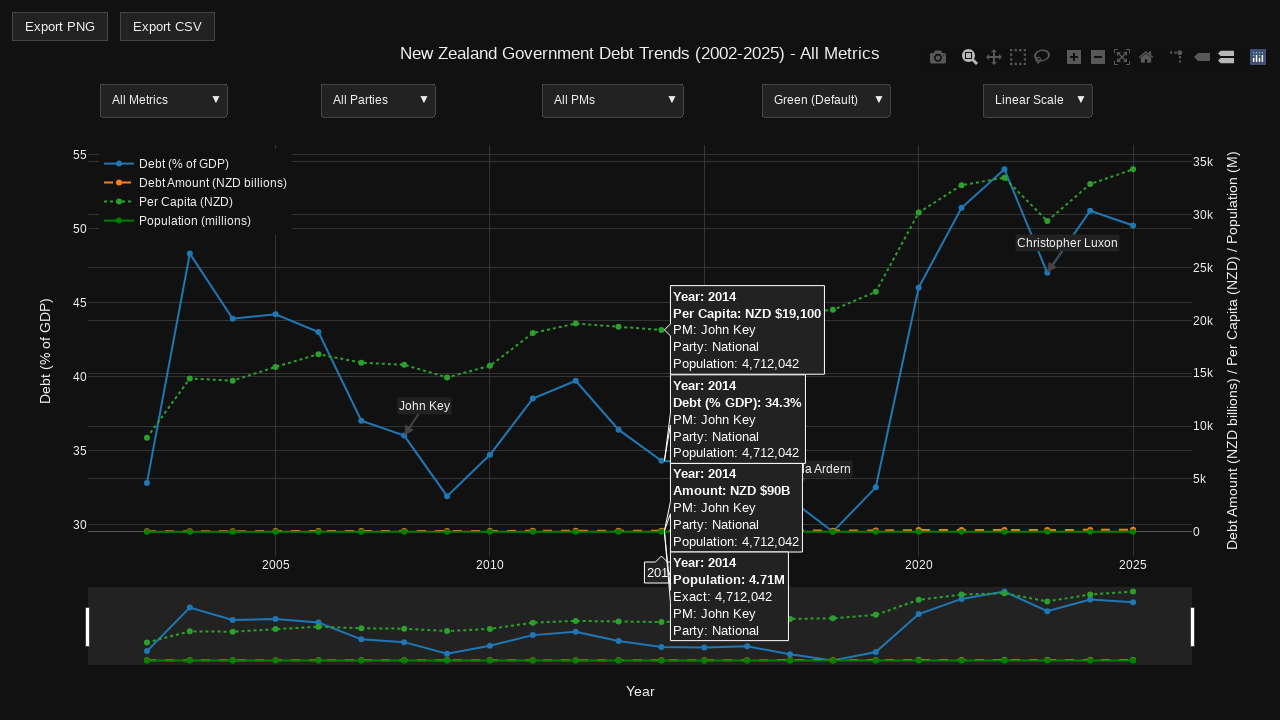

Verified 14 drag elements are present
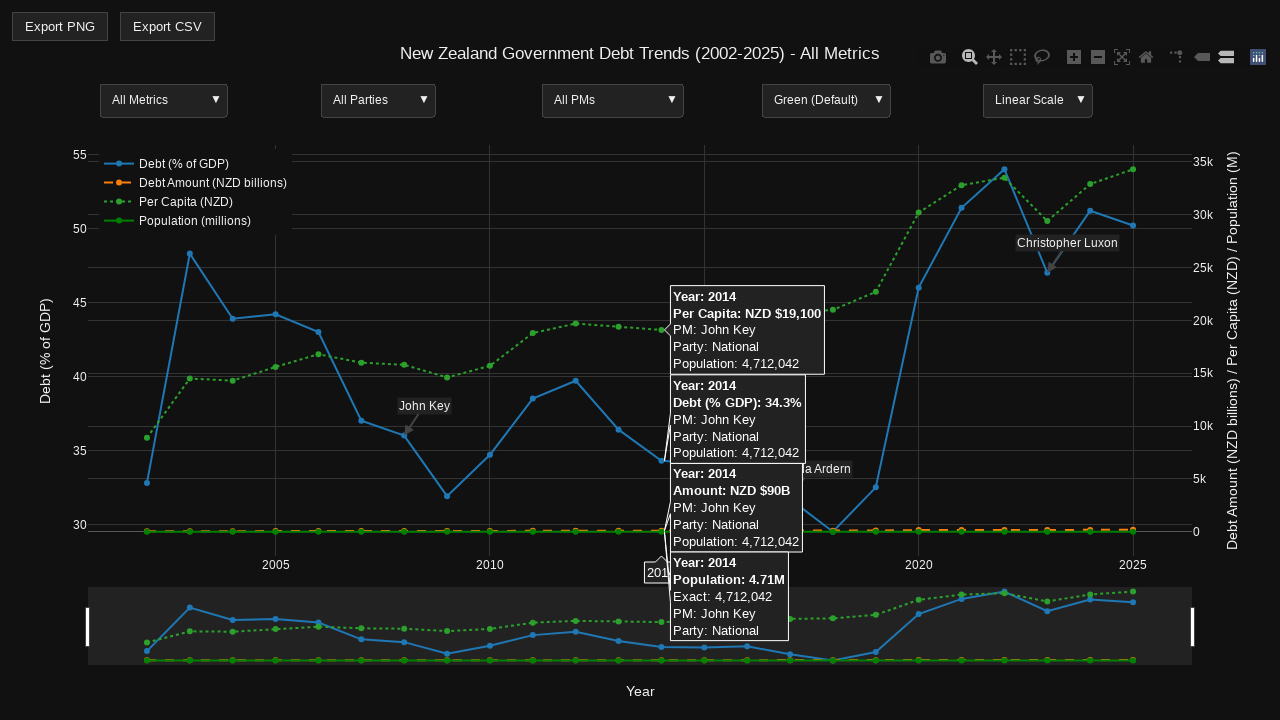

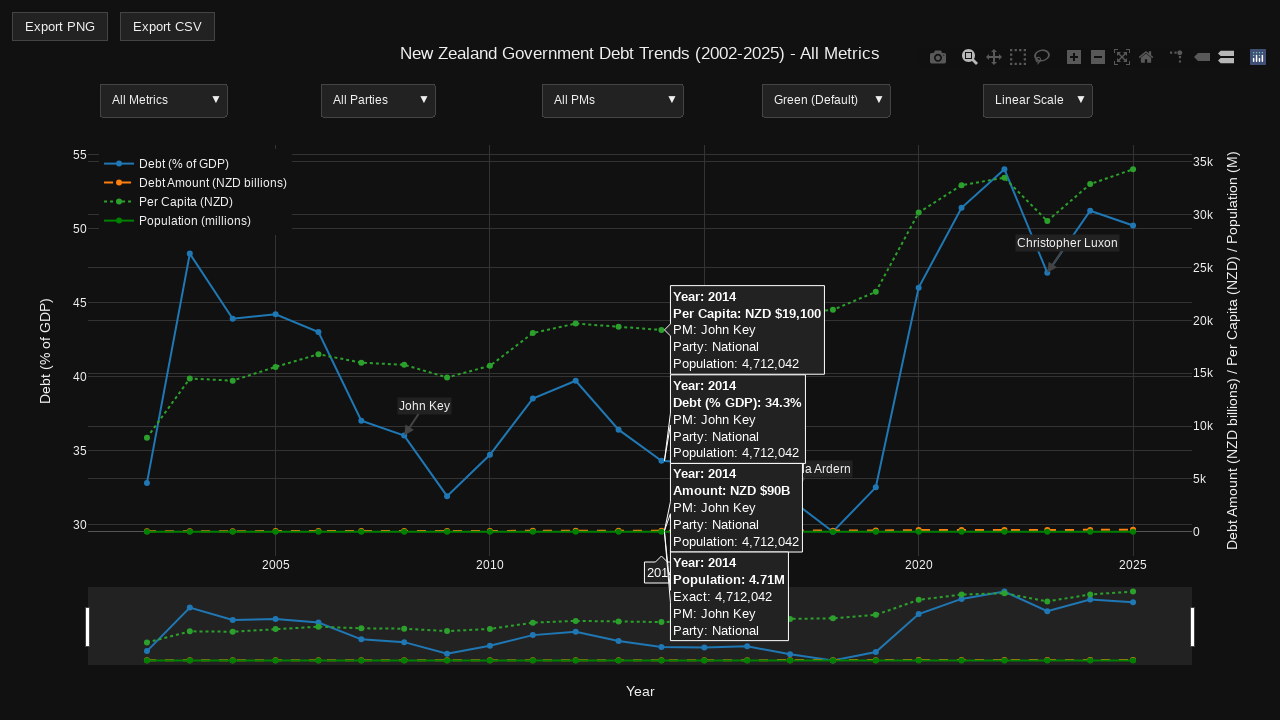